Tests form validation by filling fields up to password then submitting to verify confirm password validation

Starting URL: https://www.intend.ro/inregistrare

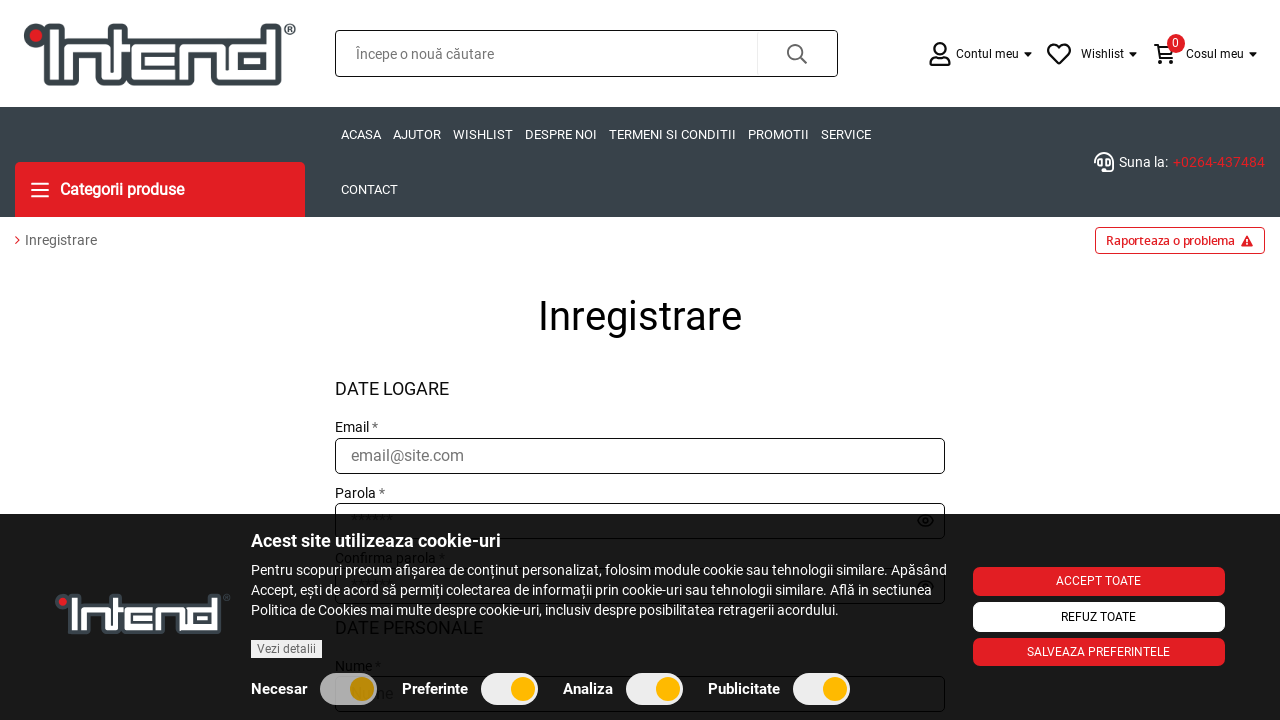

Filled last name field with 'Nume Test2' on #lastname
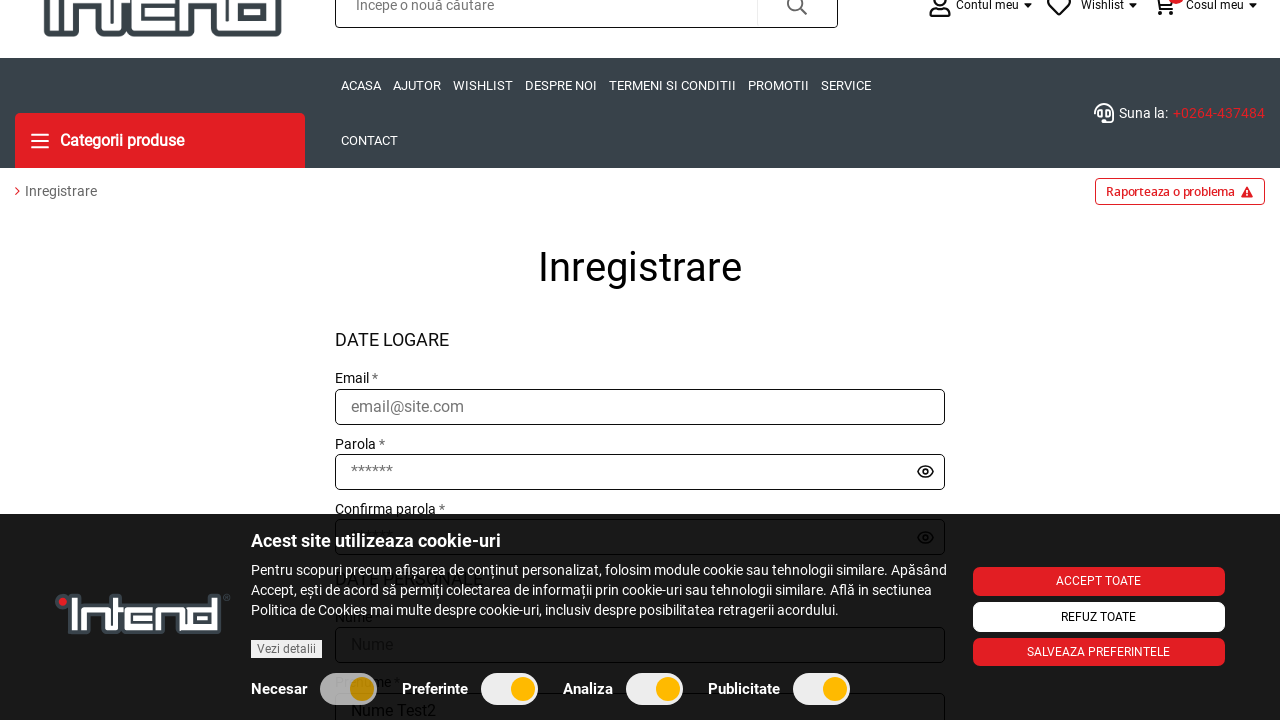

Filled first name field with 'Prenume Test2' on #name
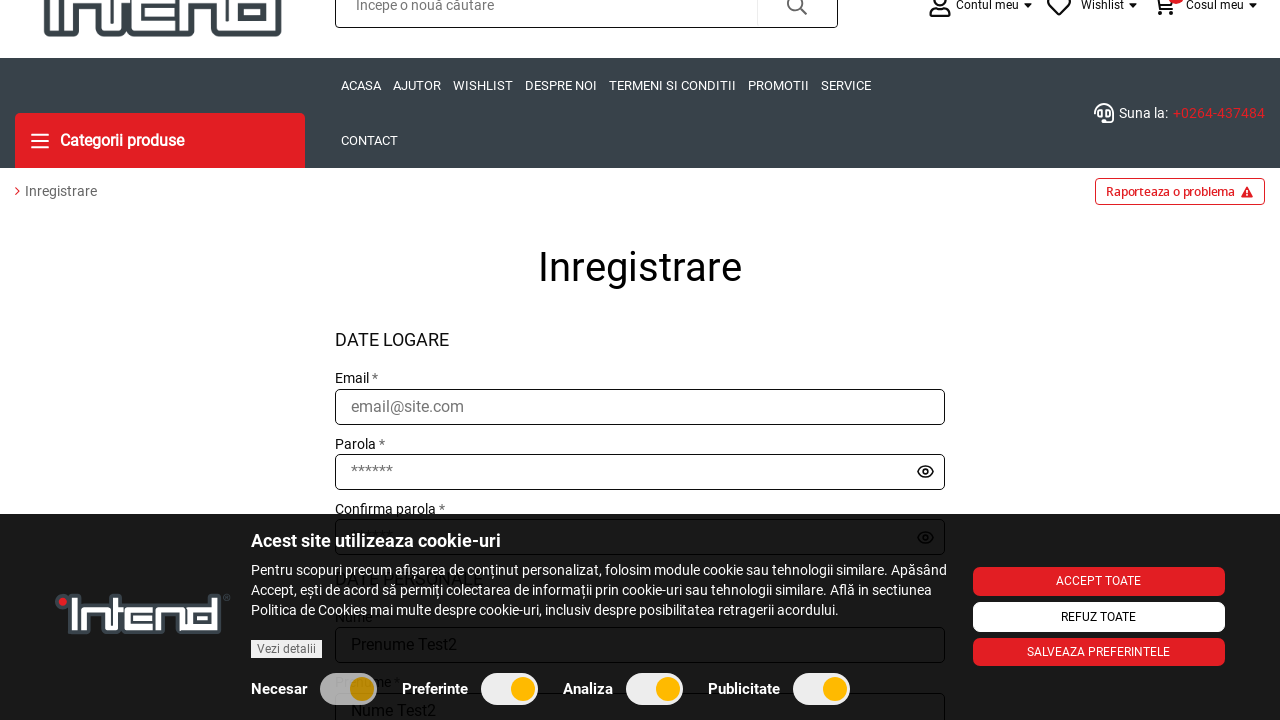

Filled phone field with '0740000065' on #phone
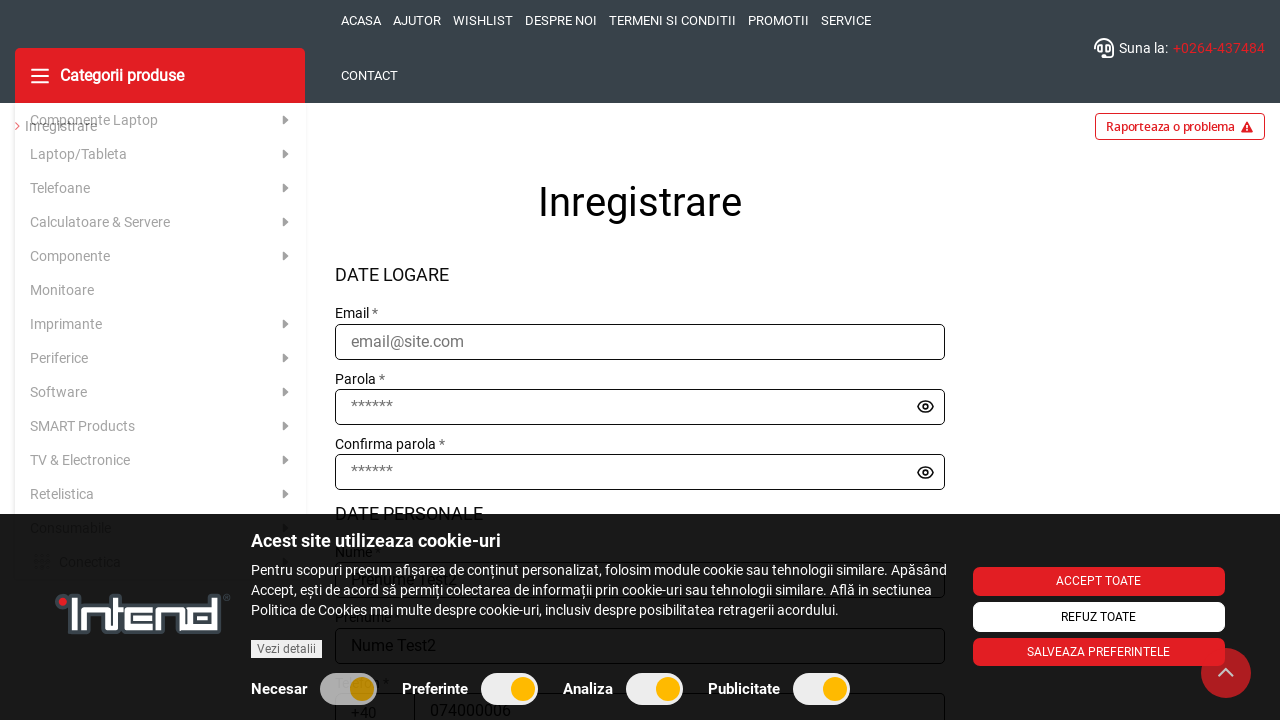

Filled email field with 'email65@gmail.com' on #email
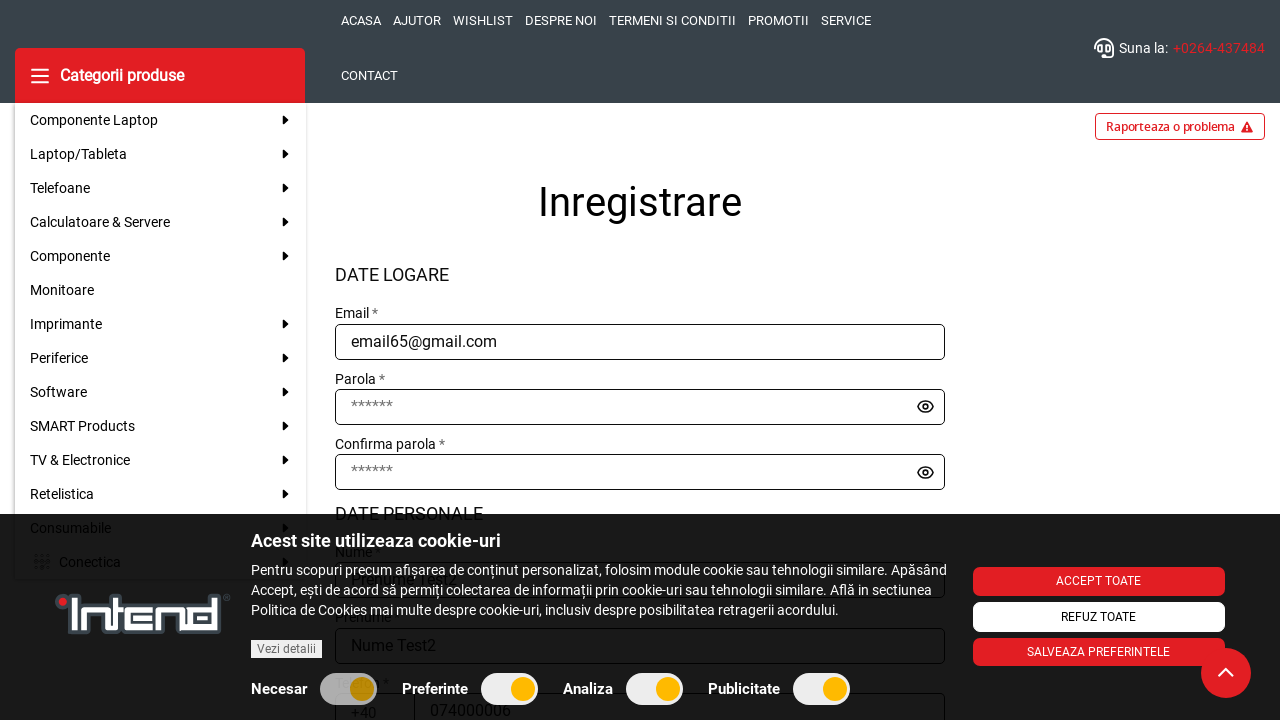

Filled password field with 'Password3' on #password
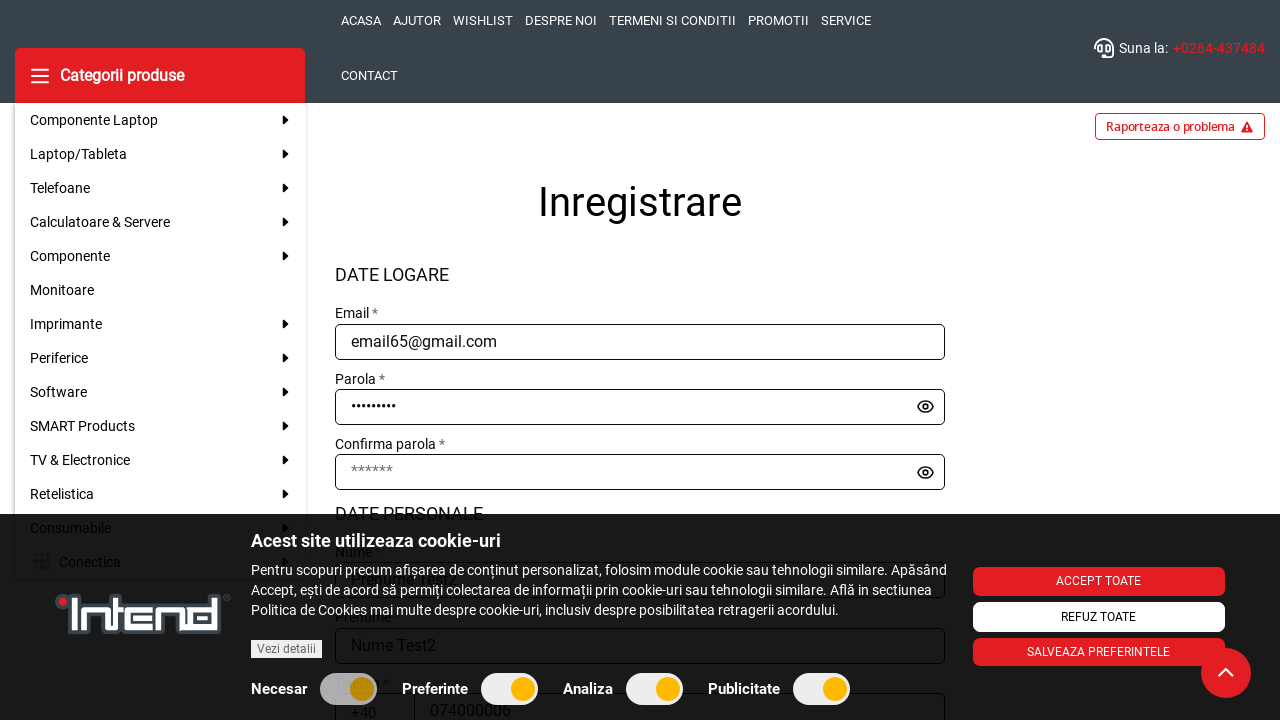

Clicked submit button to submit form up to password field at (640, 361) on .register-form .form-submitter
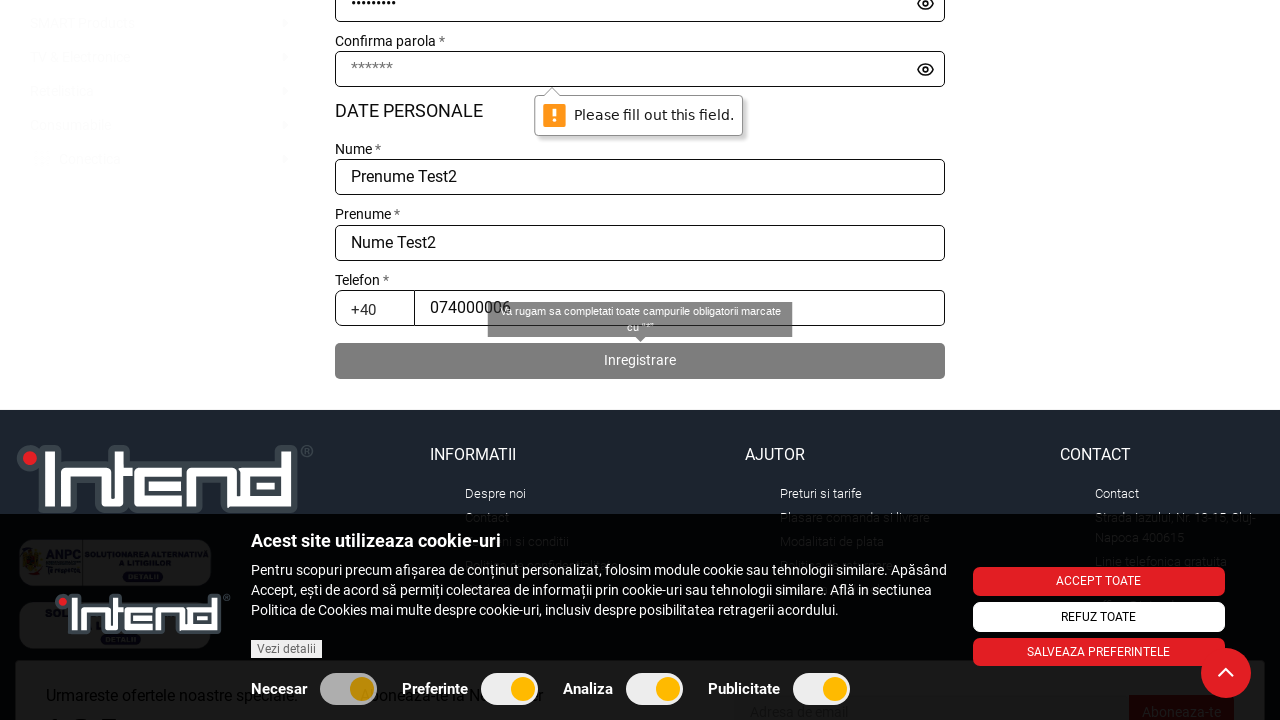

Confirm password field appeared, validating form submission behavior
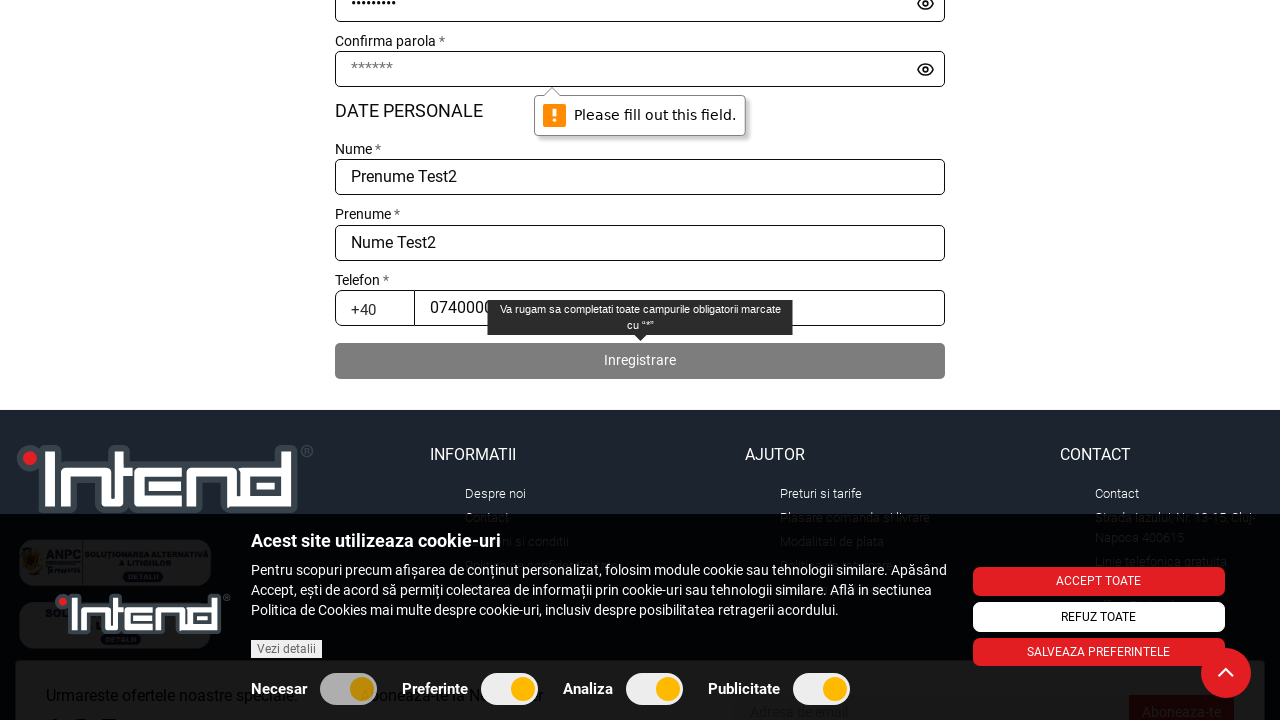

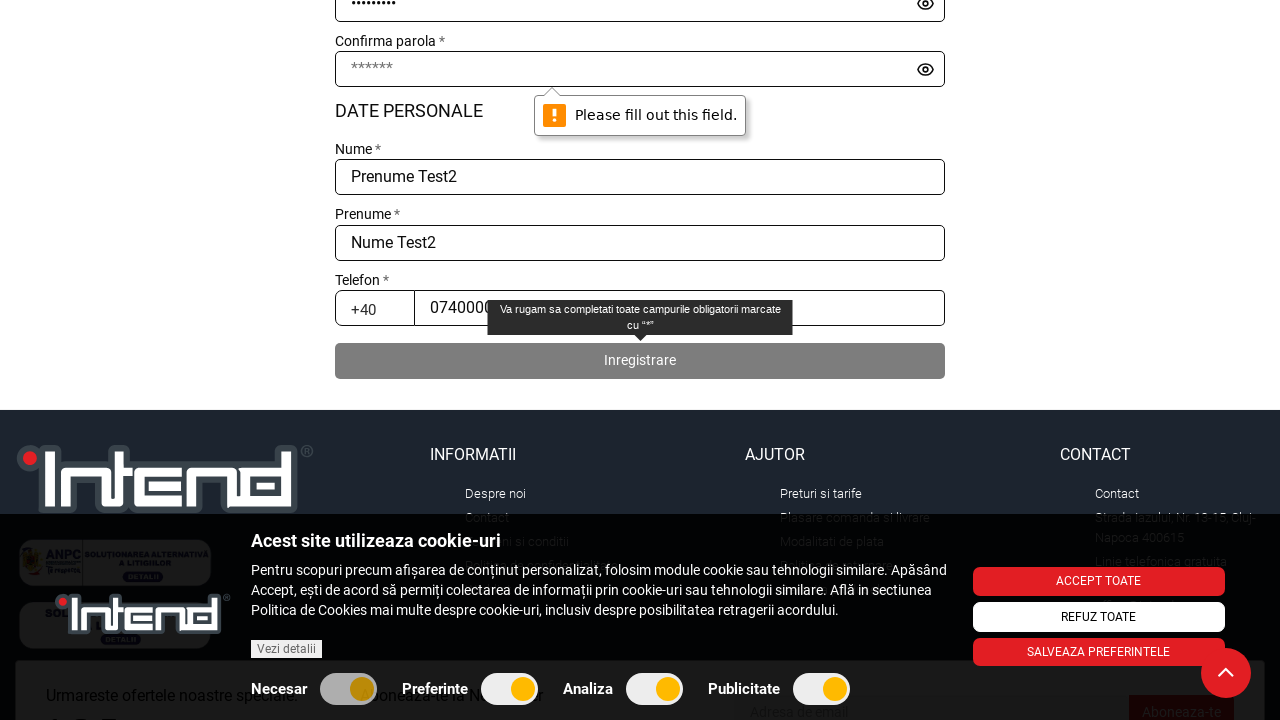